Tests clicking a button identified by its CSS class attribute using a complex XPath selector that handles class matching with whitespace normalization

Starting URL: http://uitestingplayground.com/classattr

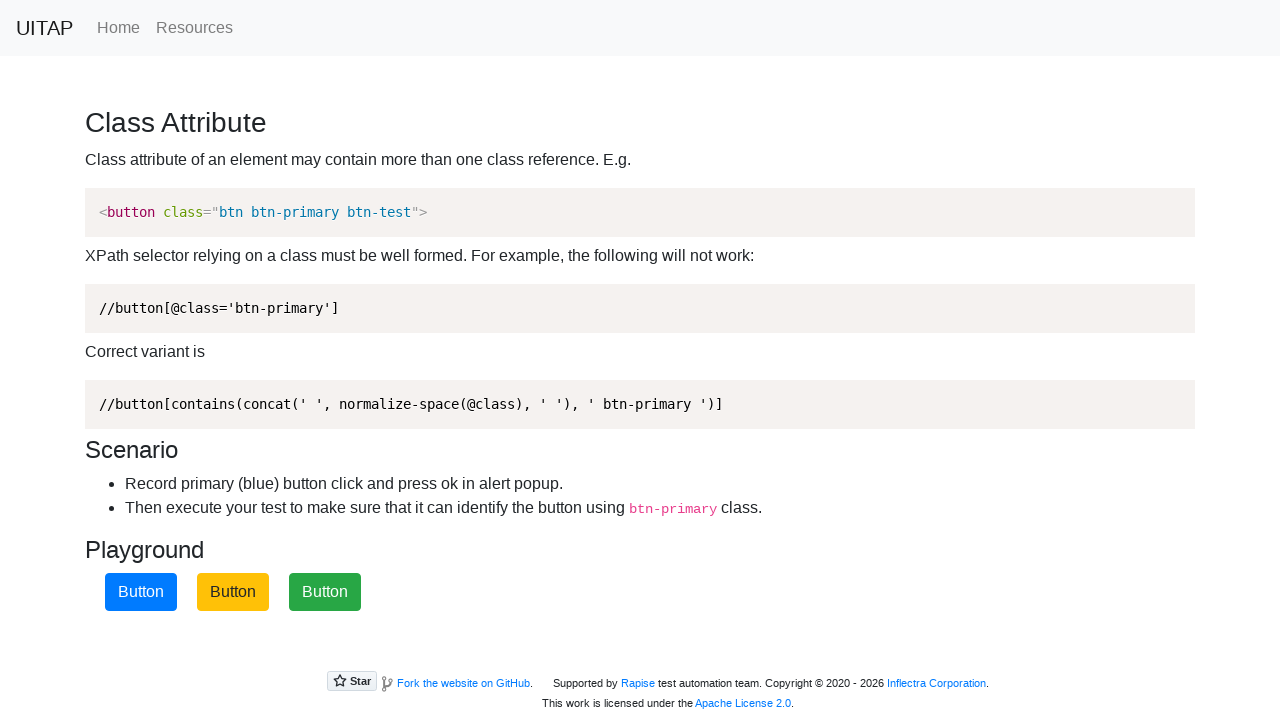

Navigated to class attribute test page
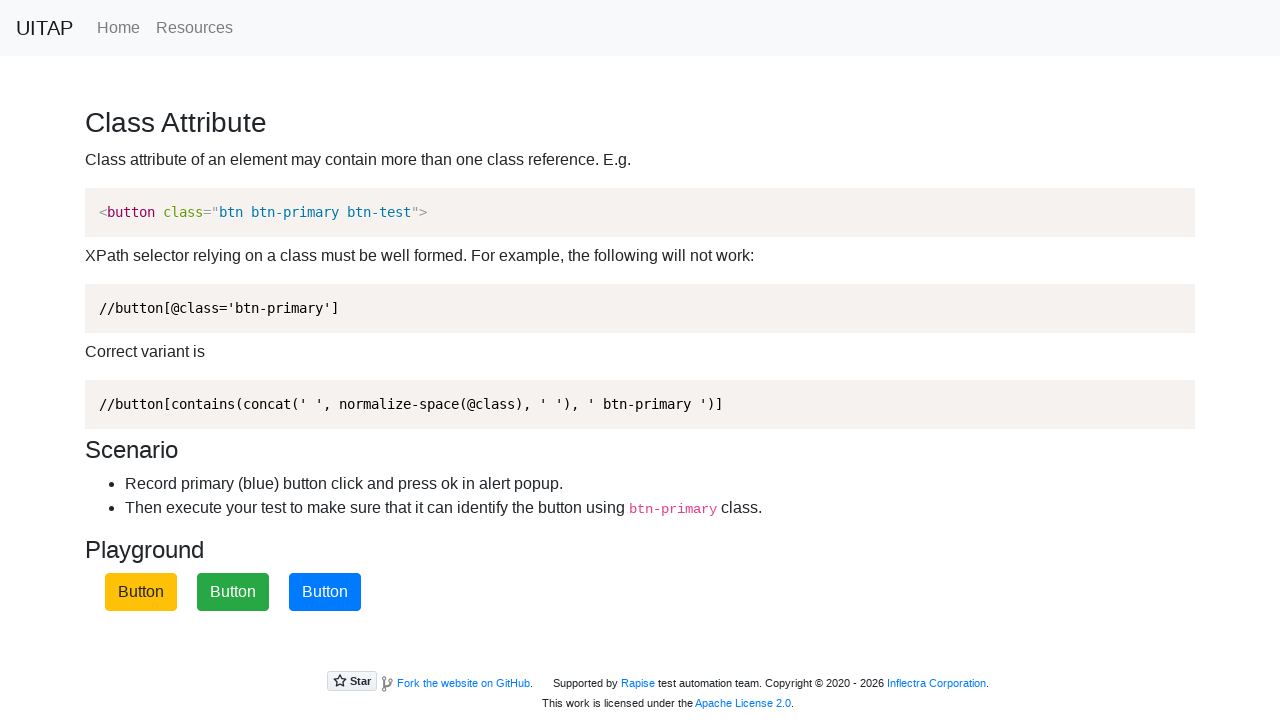

Clicked blue primary button identified by CSS class selector at (325, 592) on button.btn-primary
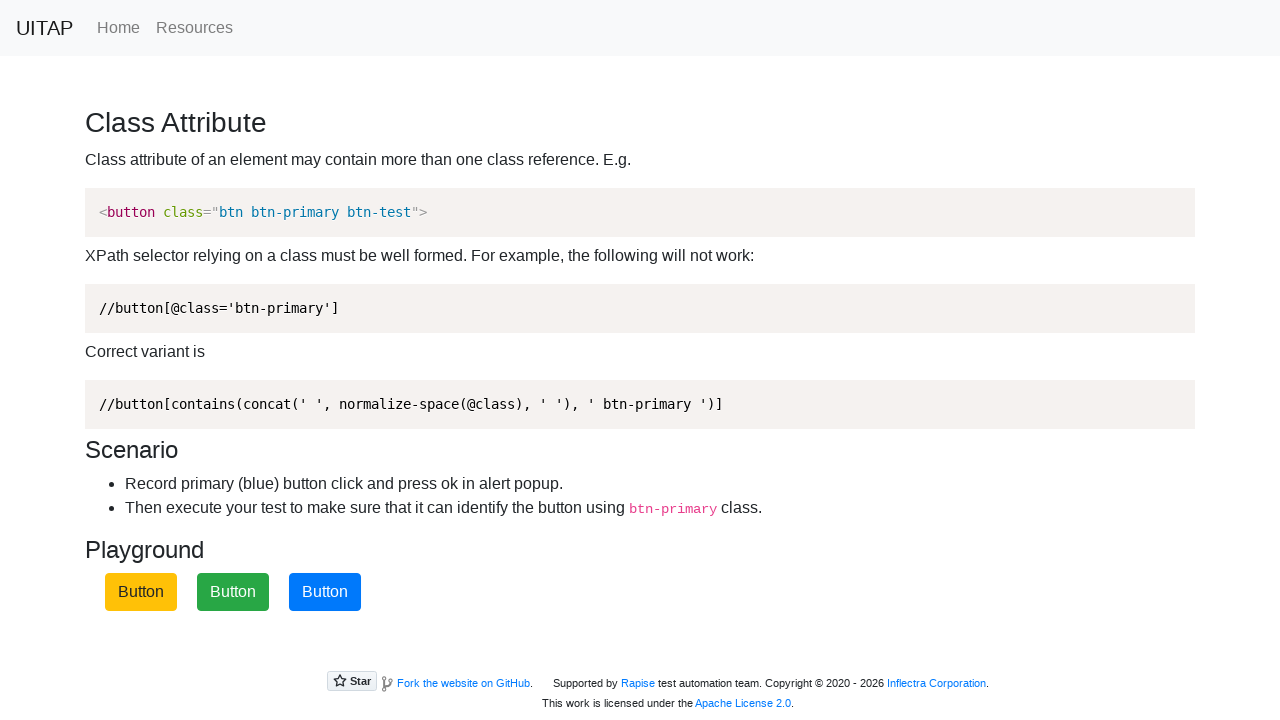

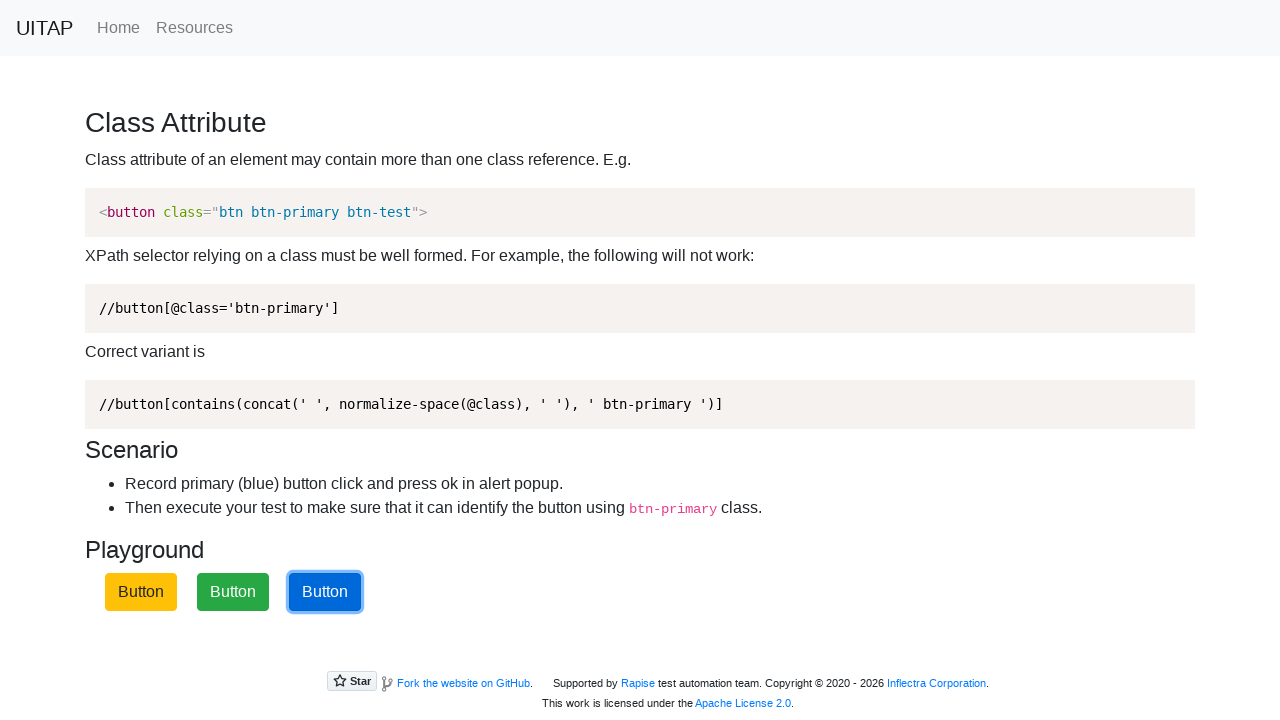